Navigates to a demo practice form and clicks on the file upload input element to trigger the file picker dialog

Starting URL: https://demoqa.com/automation-practice-form

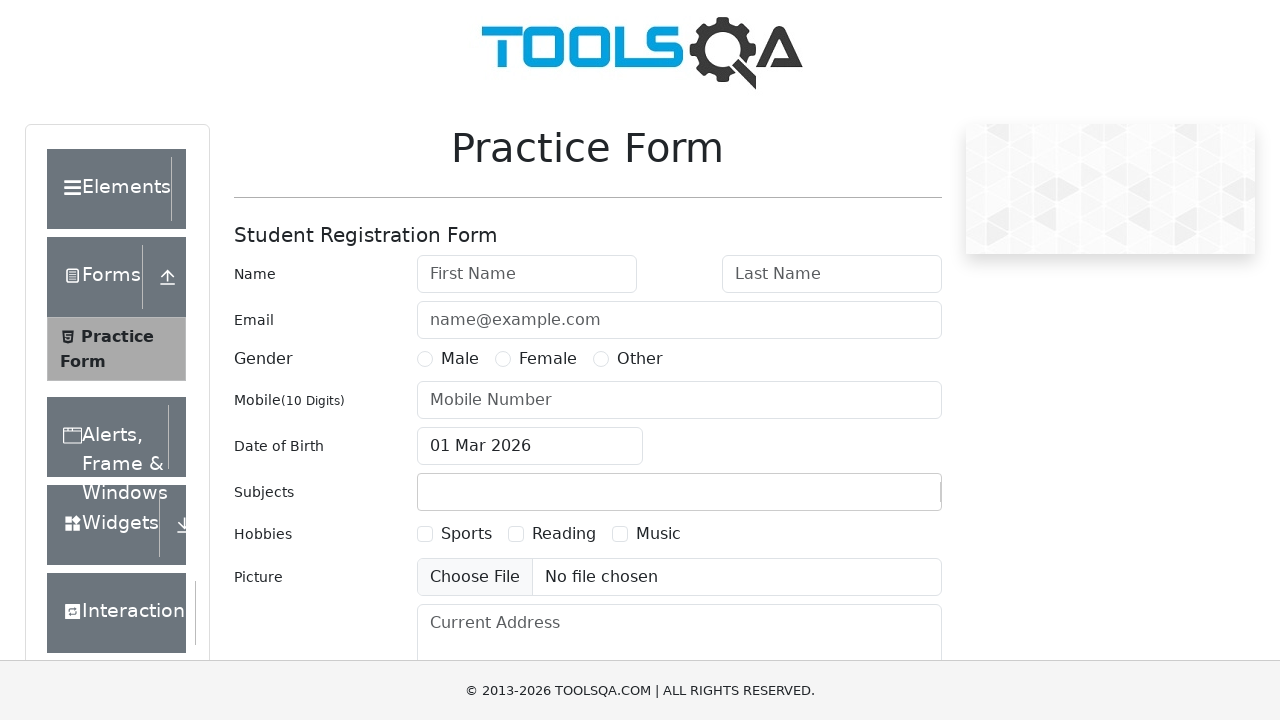

Waited for file upload input element to become visible
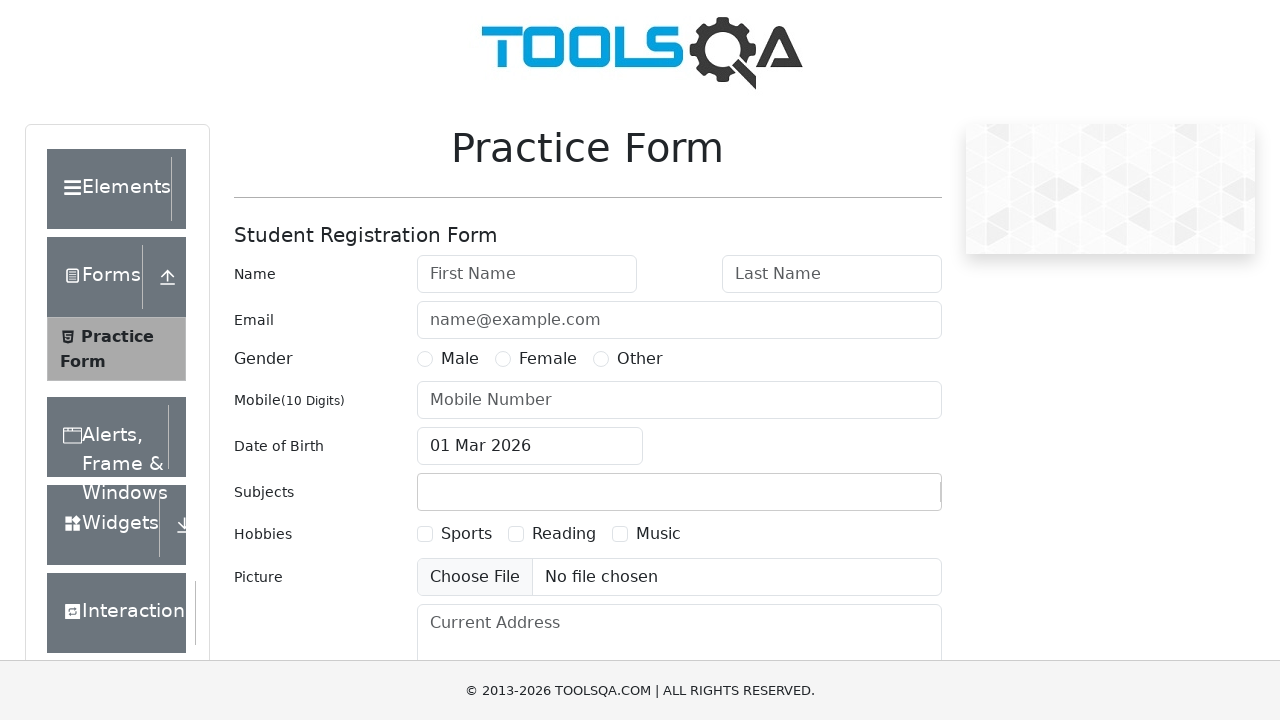

Clicked on the file upload input element to trigger file picker dialog at (679, 577) on input#uploadPicture
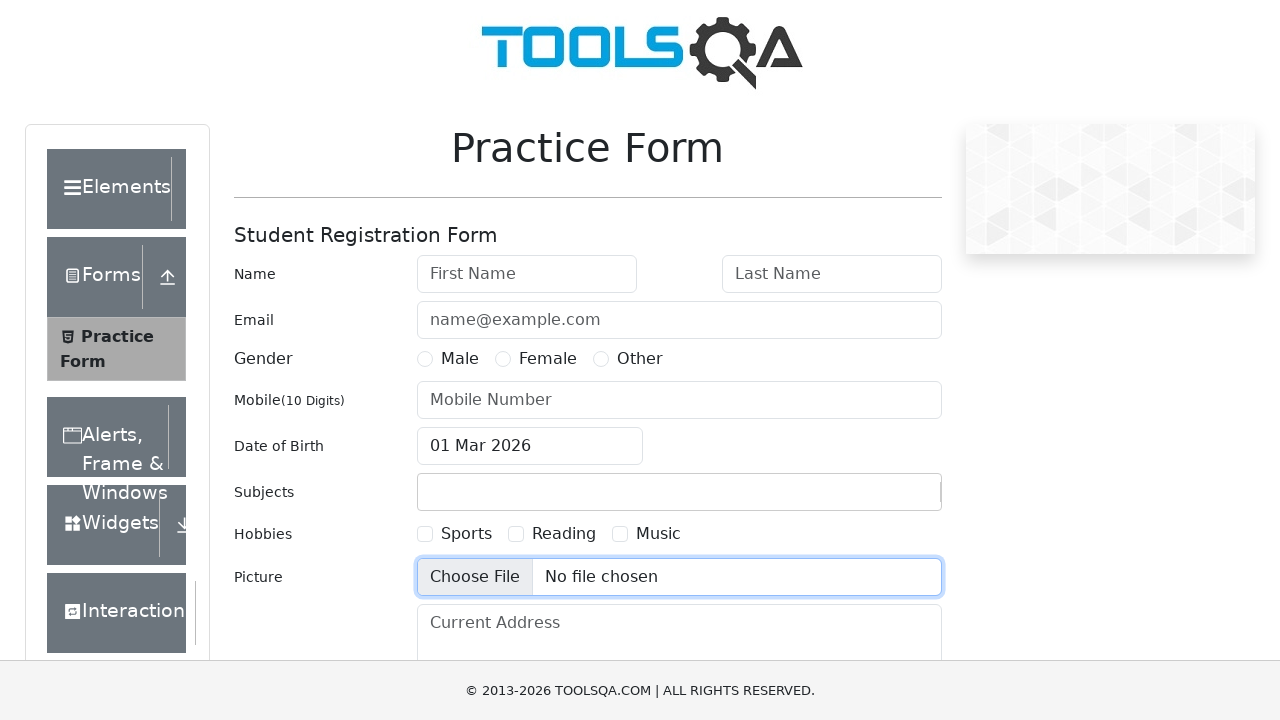

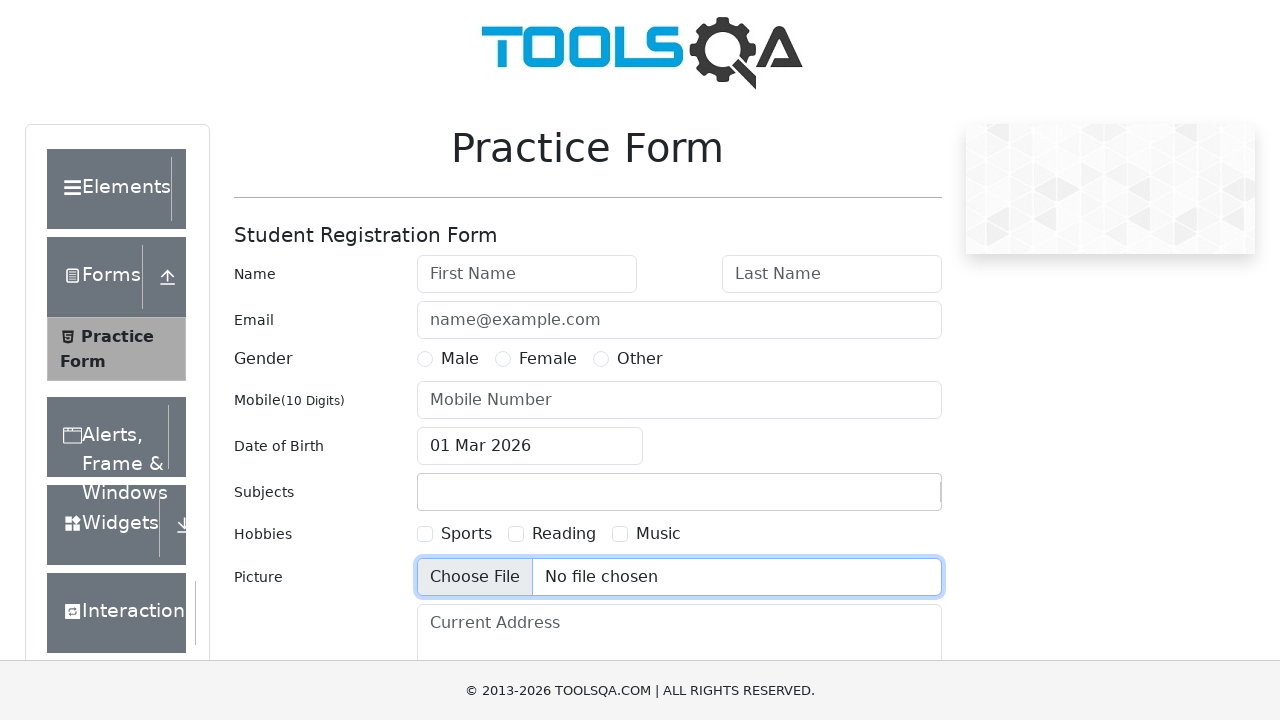